Navigates to W3Schools HTML tables tutorial page and verifies that the example table with id 'customers' is present and has expected structure (rows, columns, and data cells).

Starting URL: https://www.w3schools.com/html/html_tables.asp

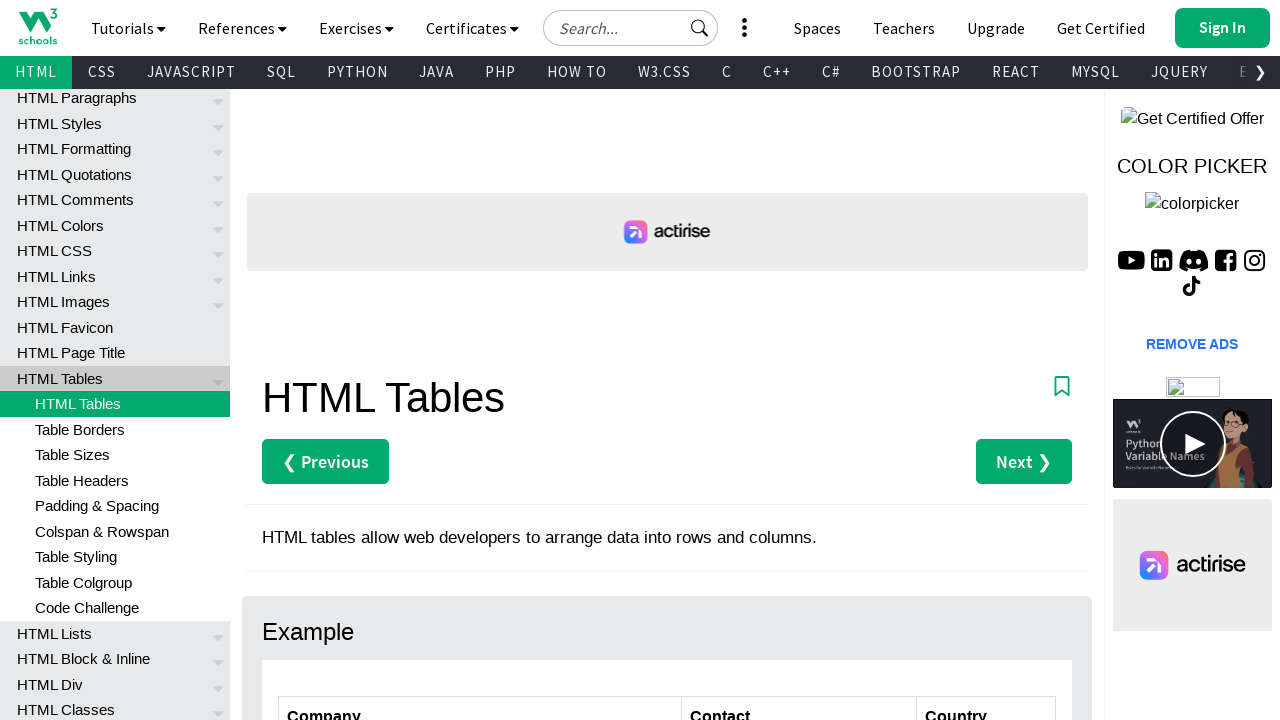

Navigated to W3Schools HTML tables tutorial page
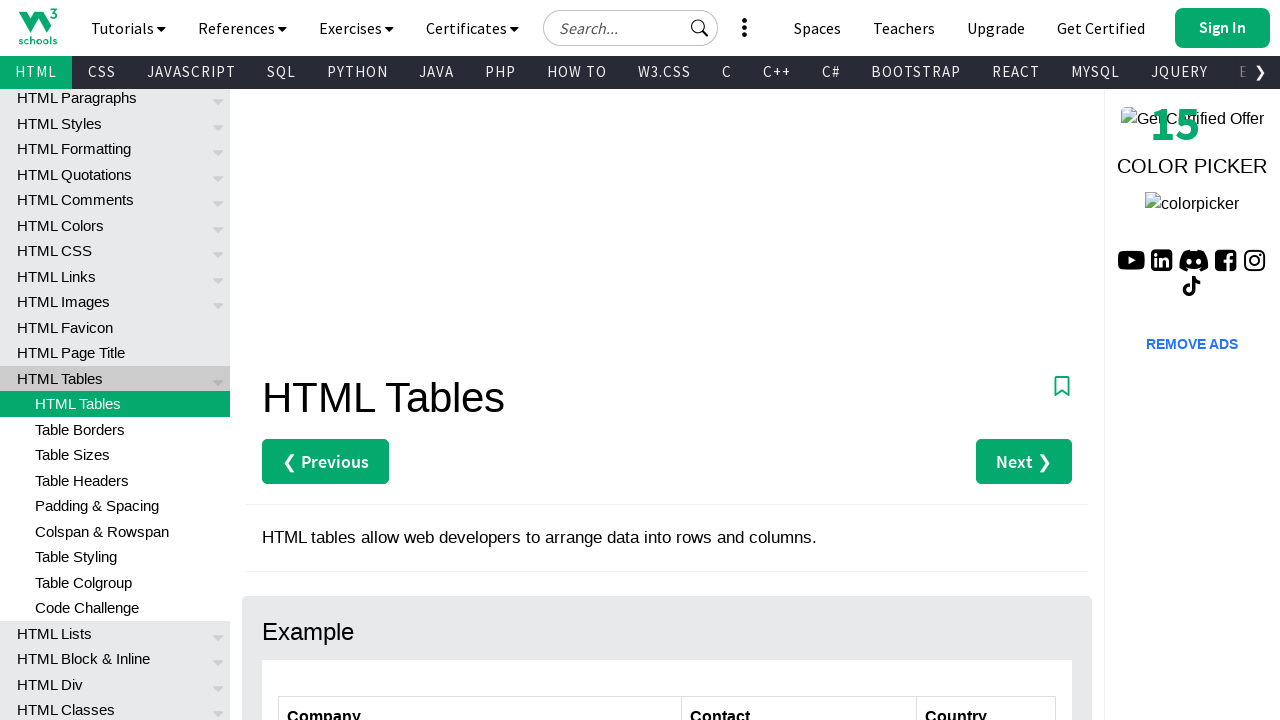

Customers table with id 'customers' is now visible
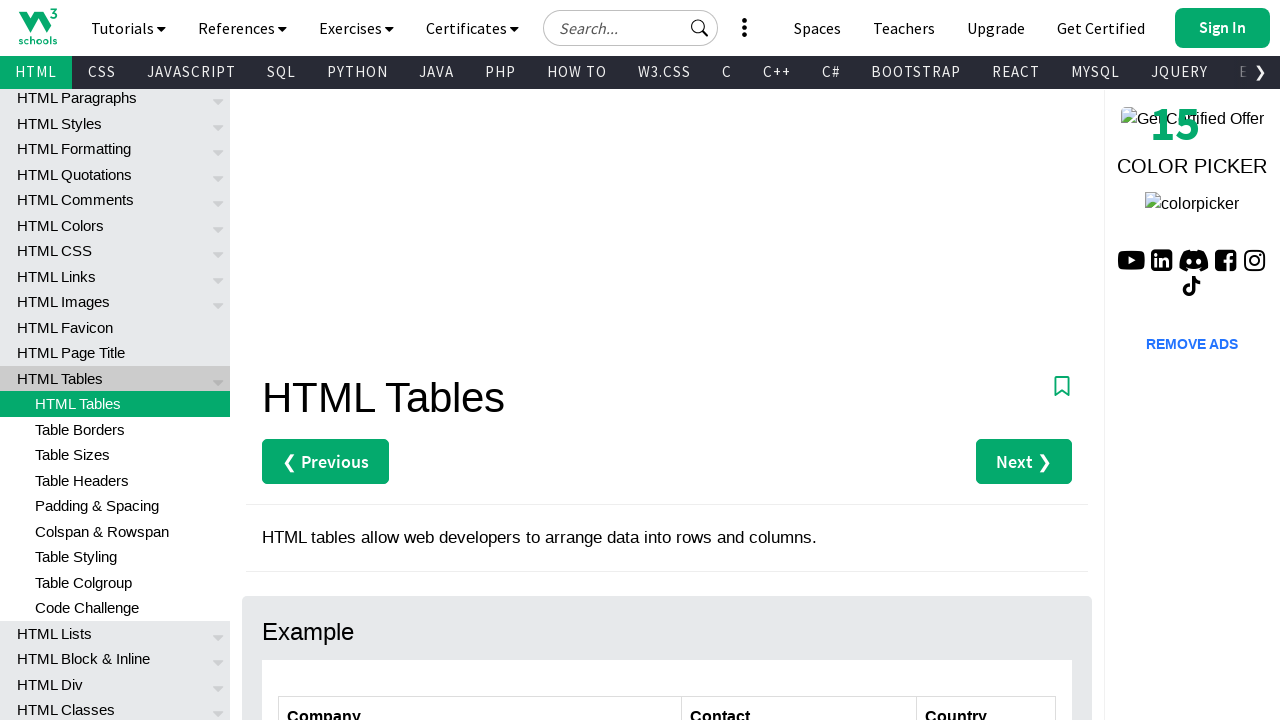

Table rows are present in the customers table
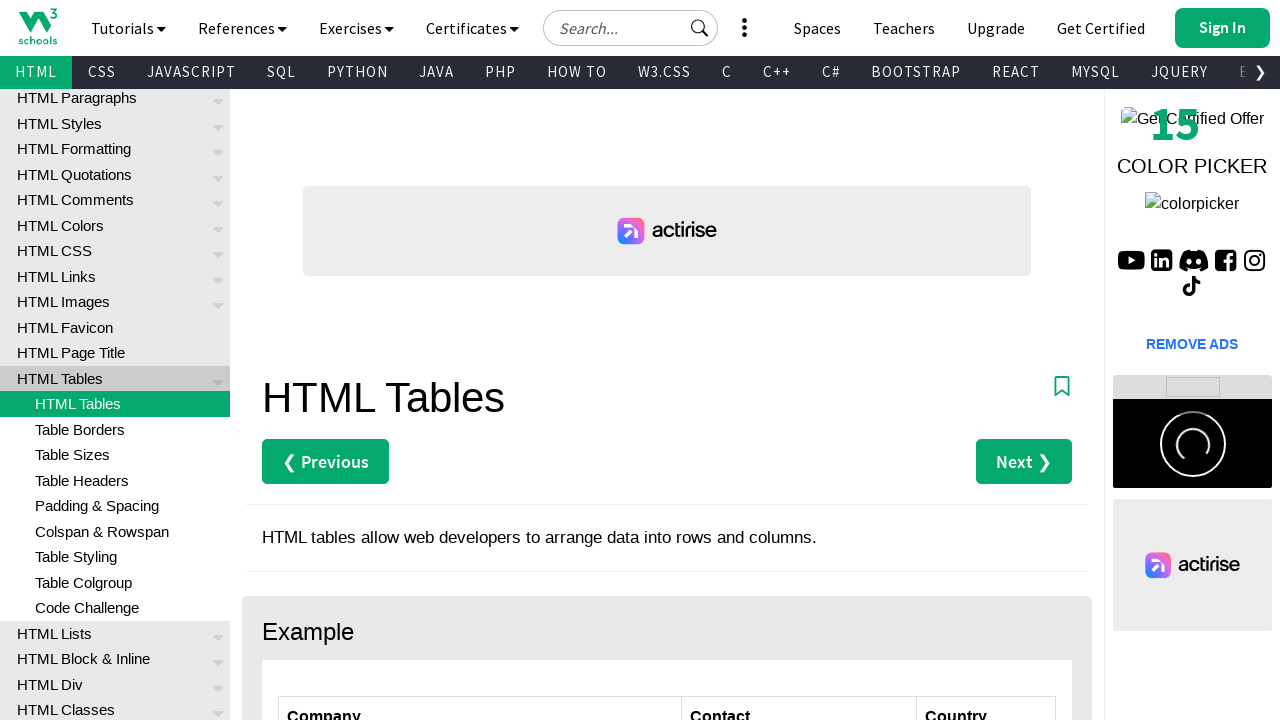

Table header columns are present in the customers table
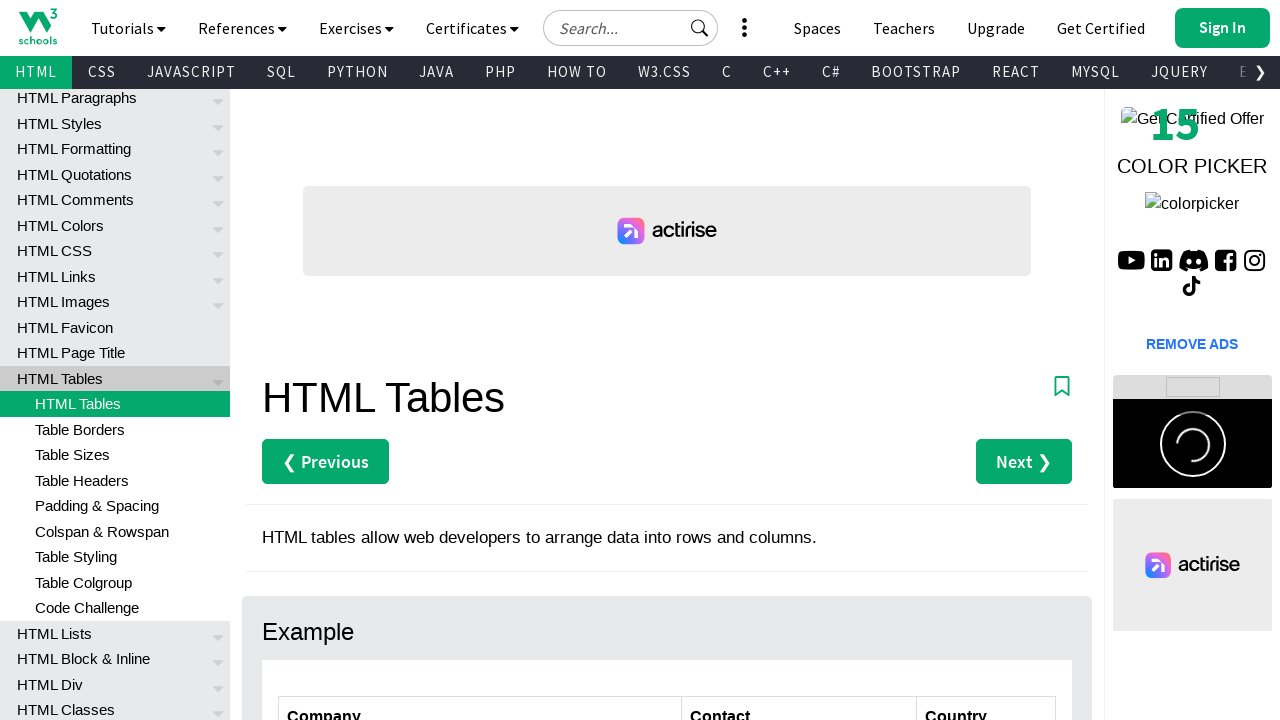

Row 4 in the customers table contains data cells
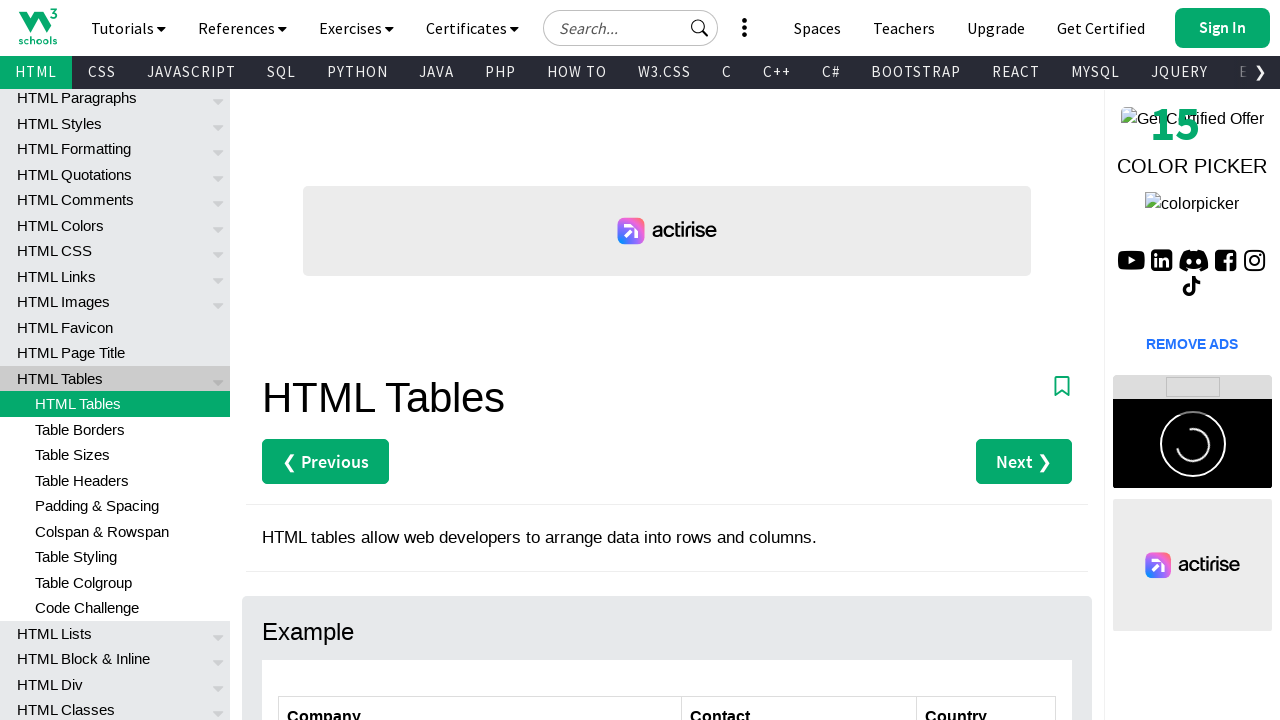

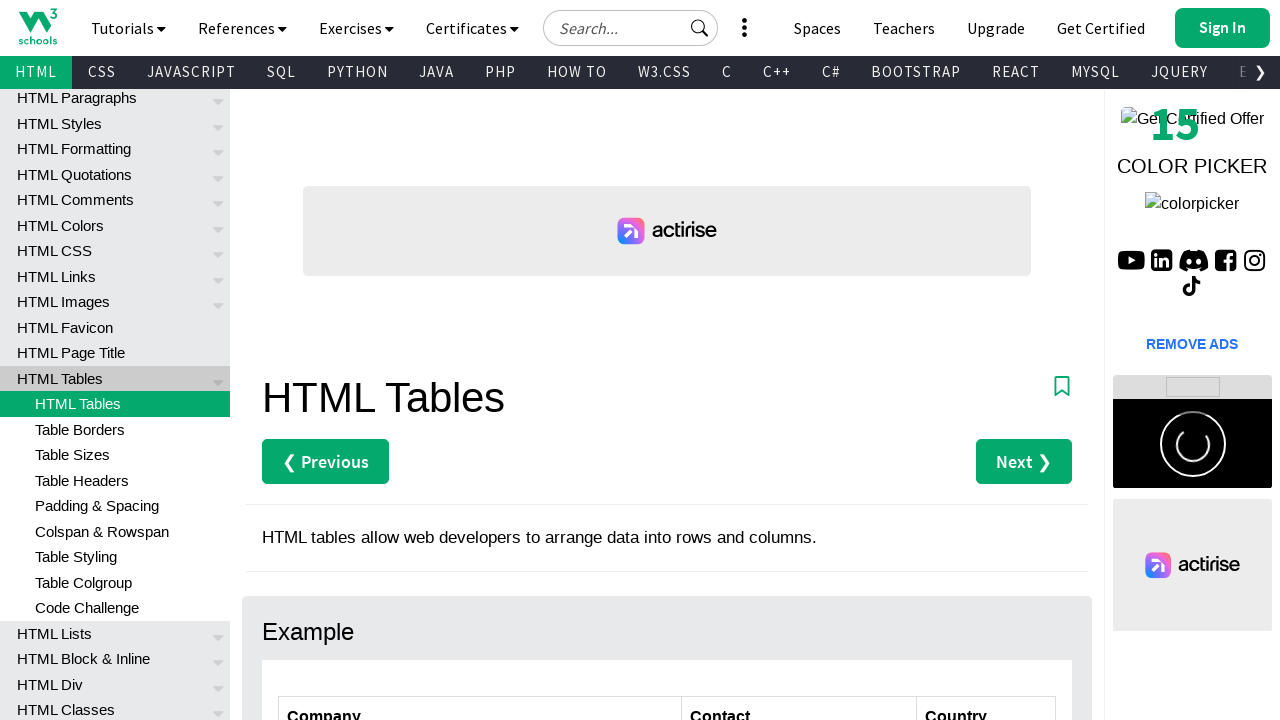